Tests page scrolling functionality by scrolling down and then up on a blog page

Starting URL: http://omayo.blogspot.com/

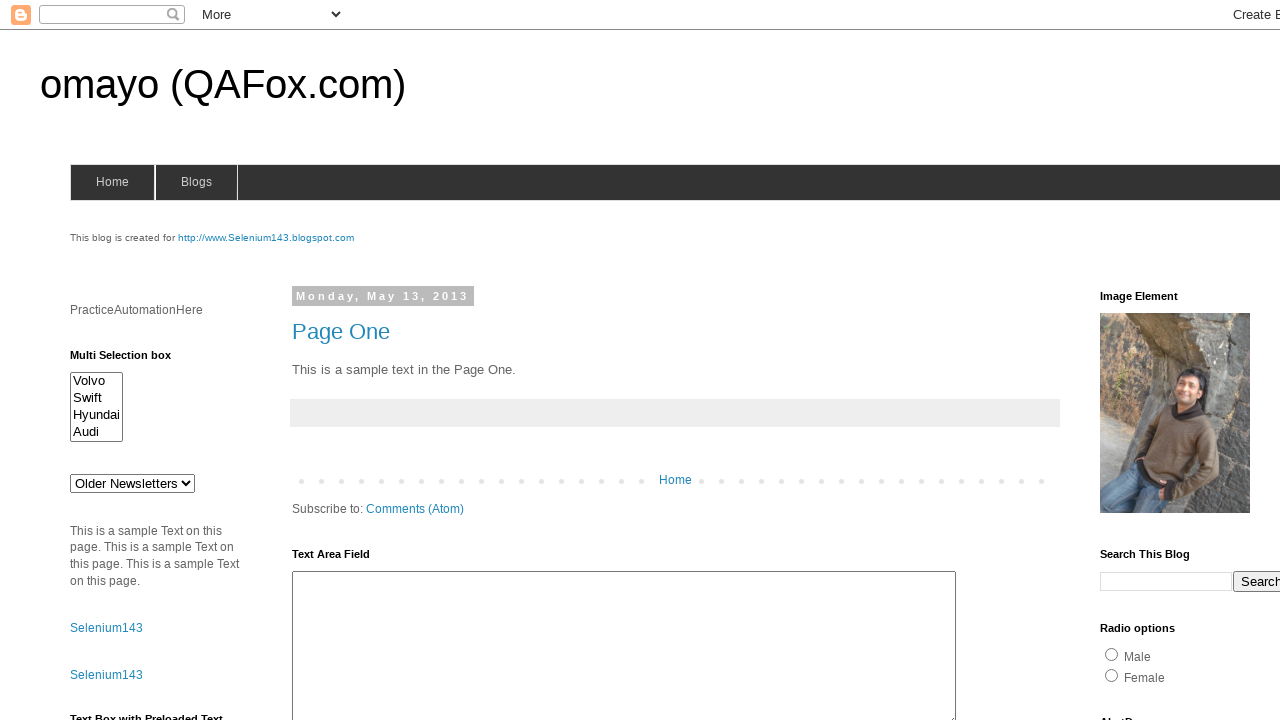

Scrolled down 500 pixels on blog page
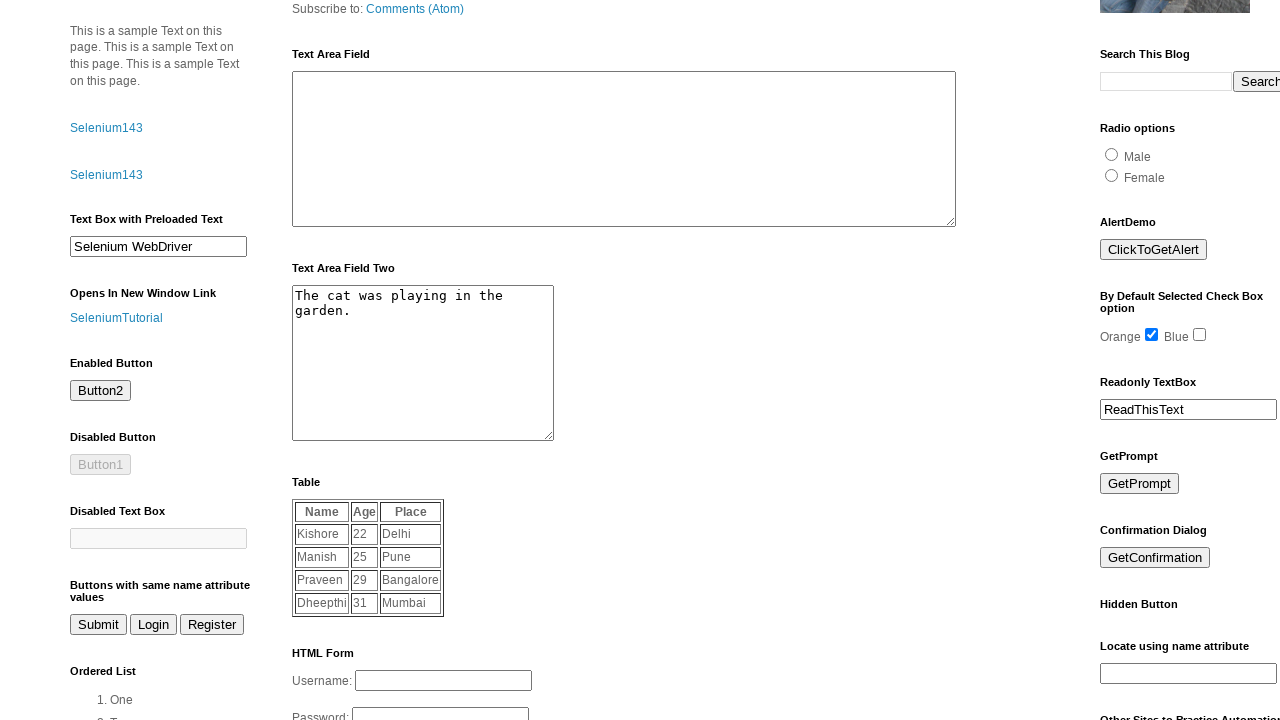

Waited 2 seconds for content to settle
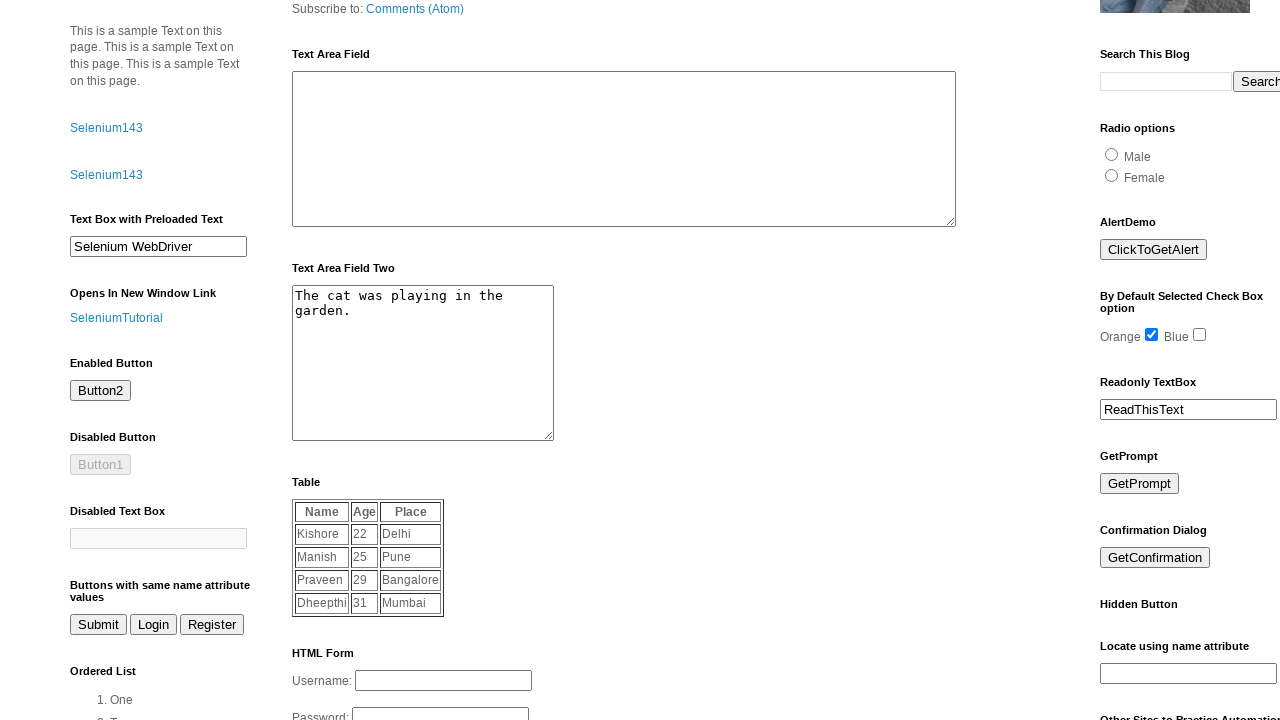

Scrolled up 250 pixels on blog page
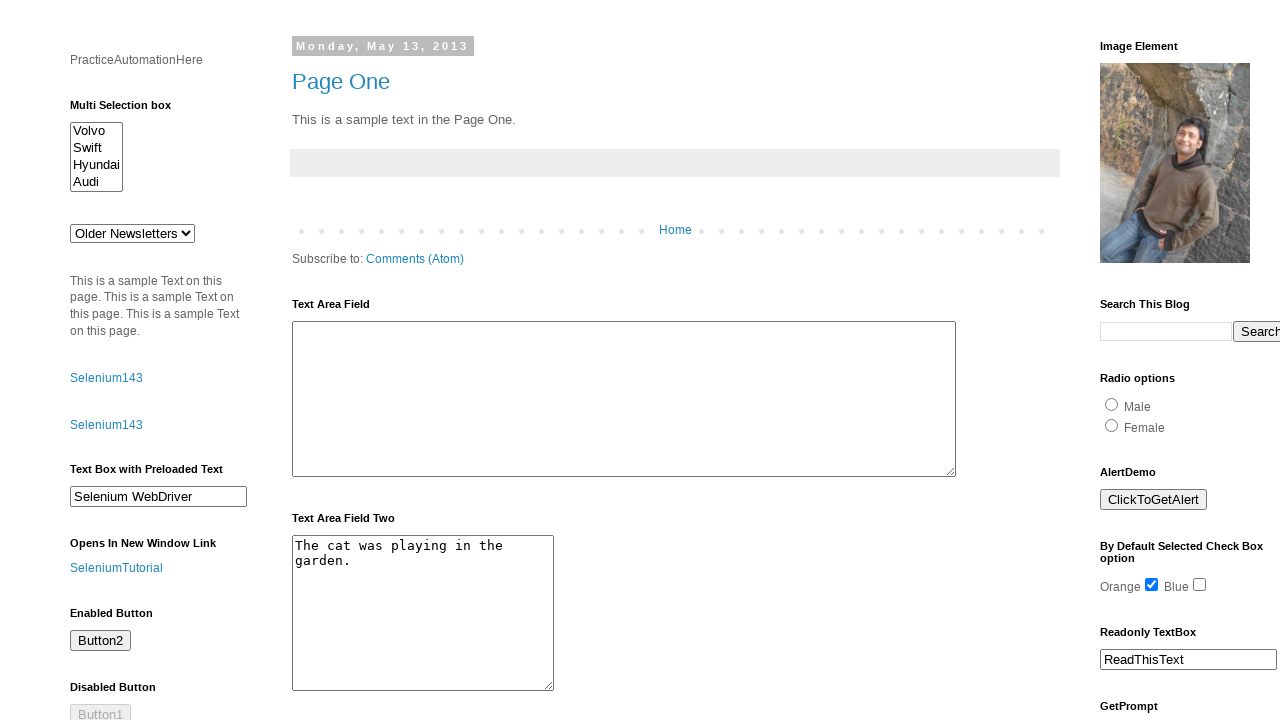

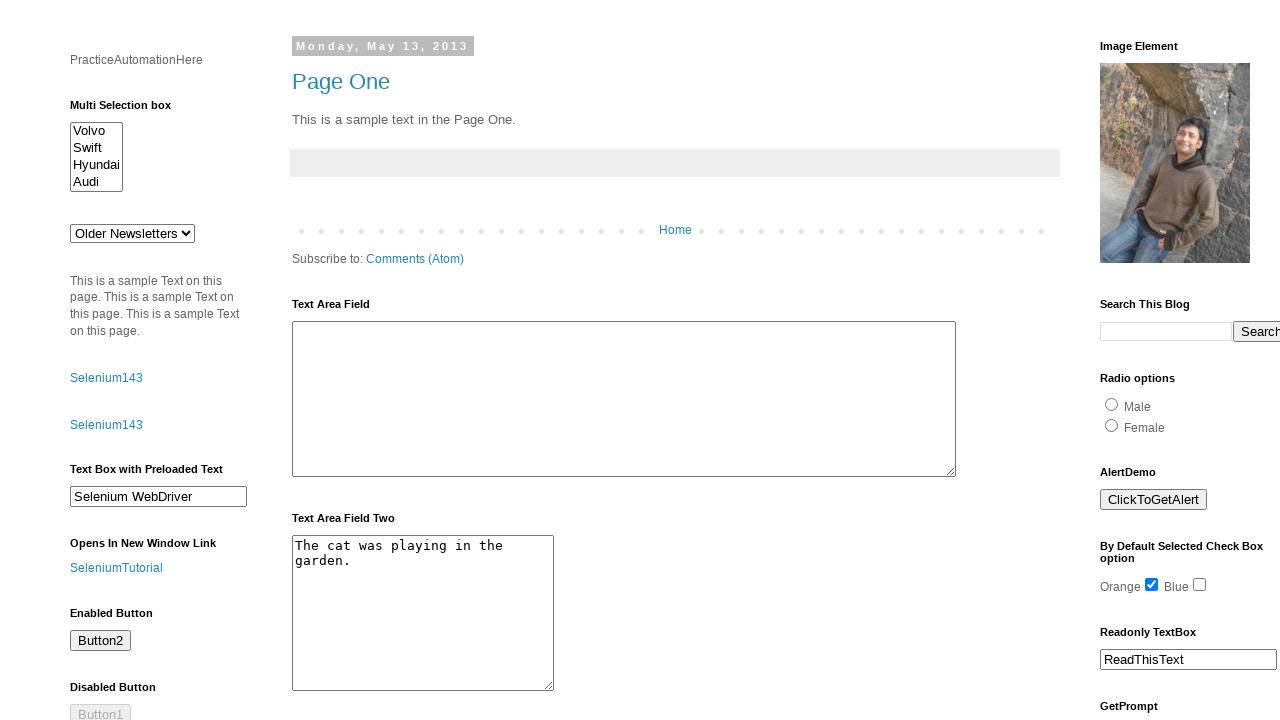